Tests that entered text is trimmed when editing a todo item

Starting URL: https://demo.playwright.dev/todomvc

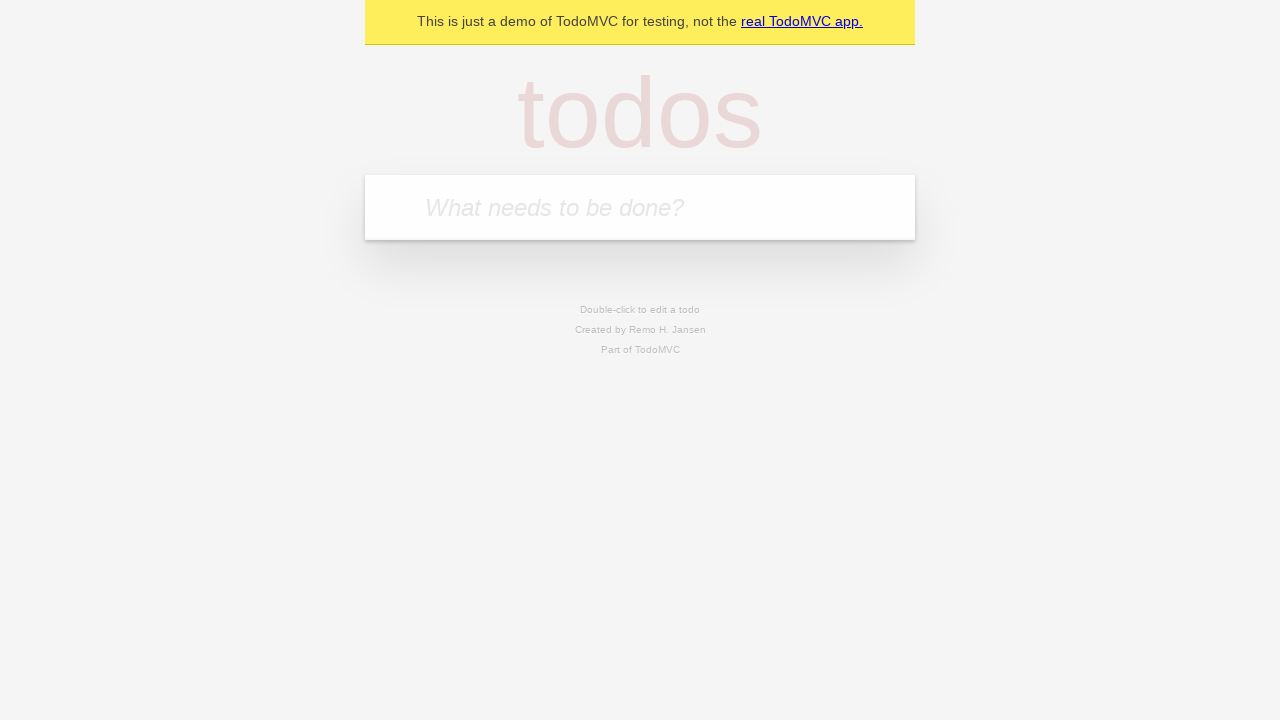

Filled input field with 'buy some cheese' on internal:attr=[placeholder="What needs to be done?"i]
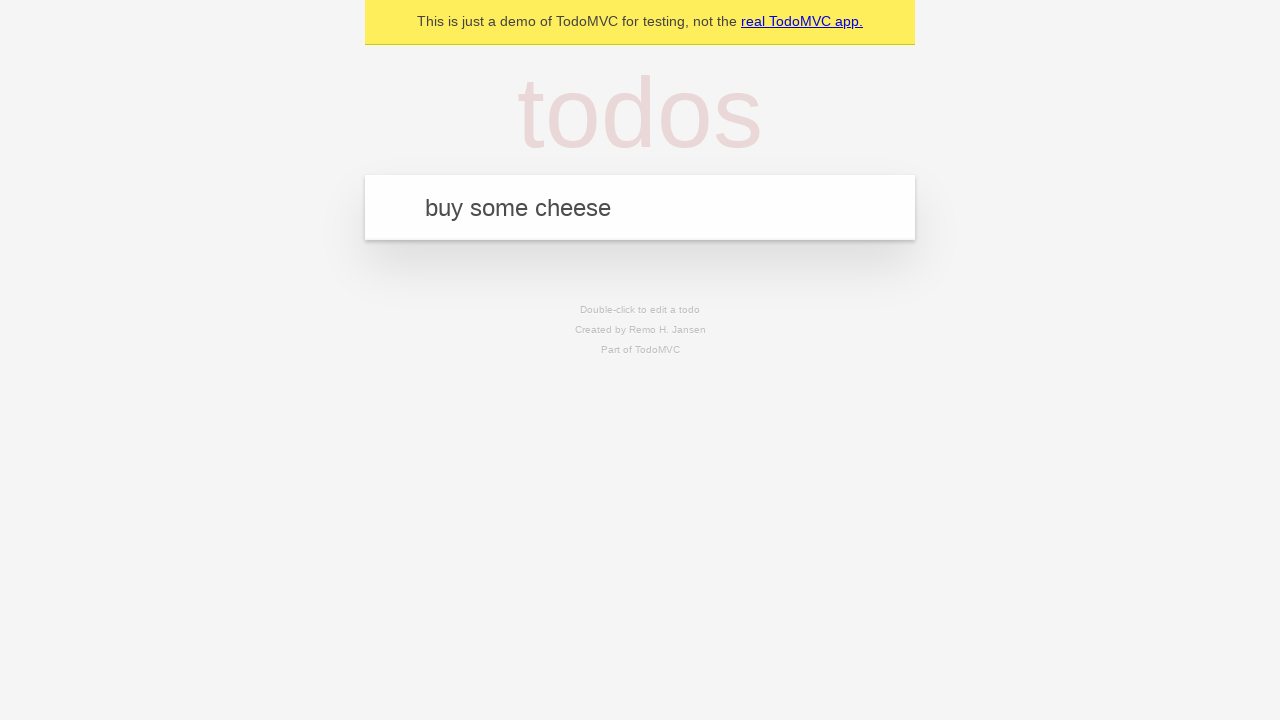

Pressed Enter to create first todo item on internal:attr=[placeholder="What needs to be done?"i]
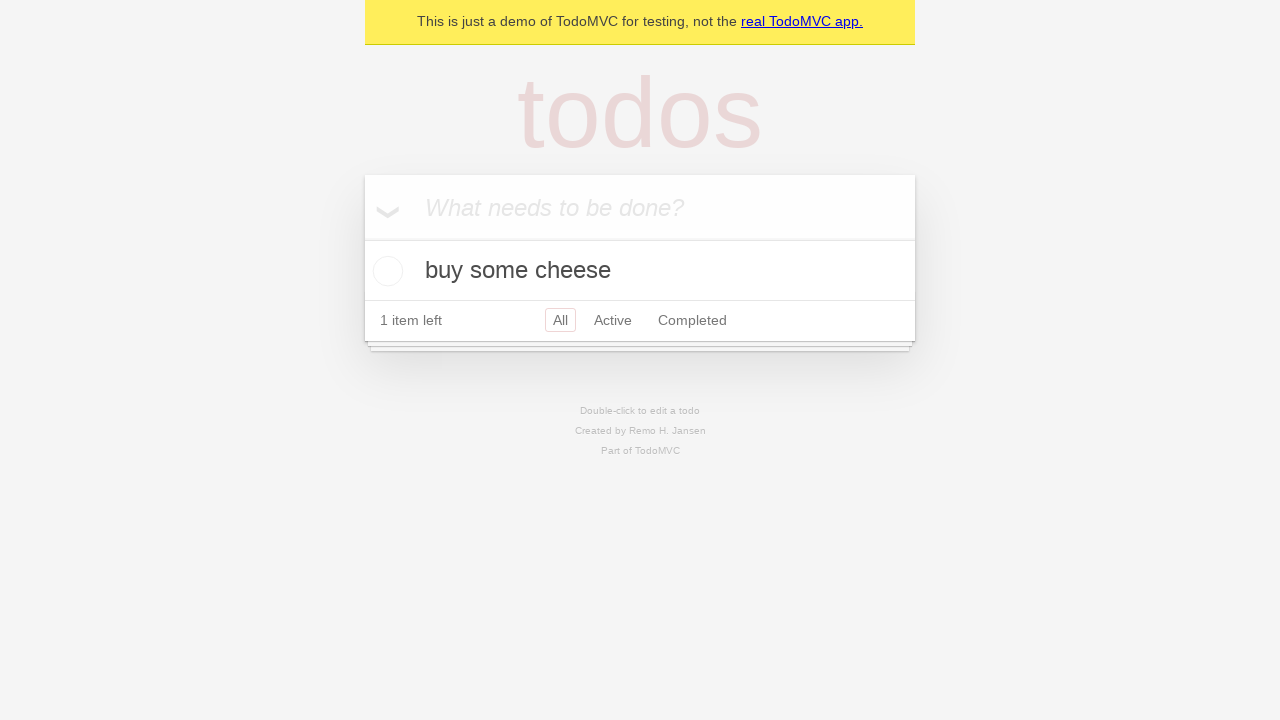

Filled input field with 'feed the cat' on internal:attr=[placeholder="What needs to be done?"i]
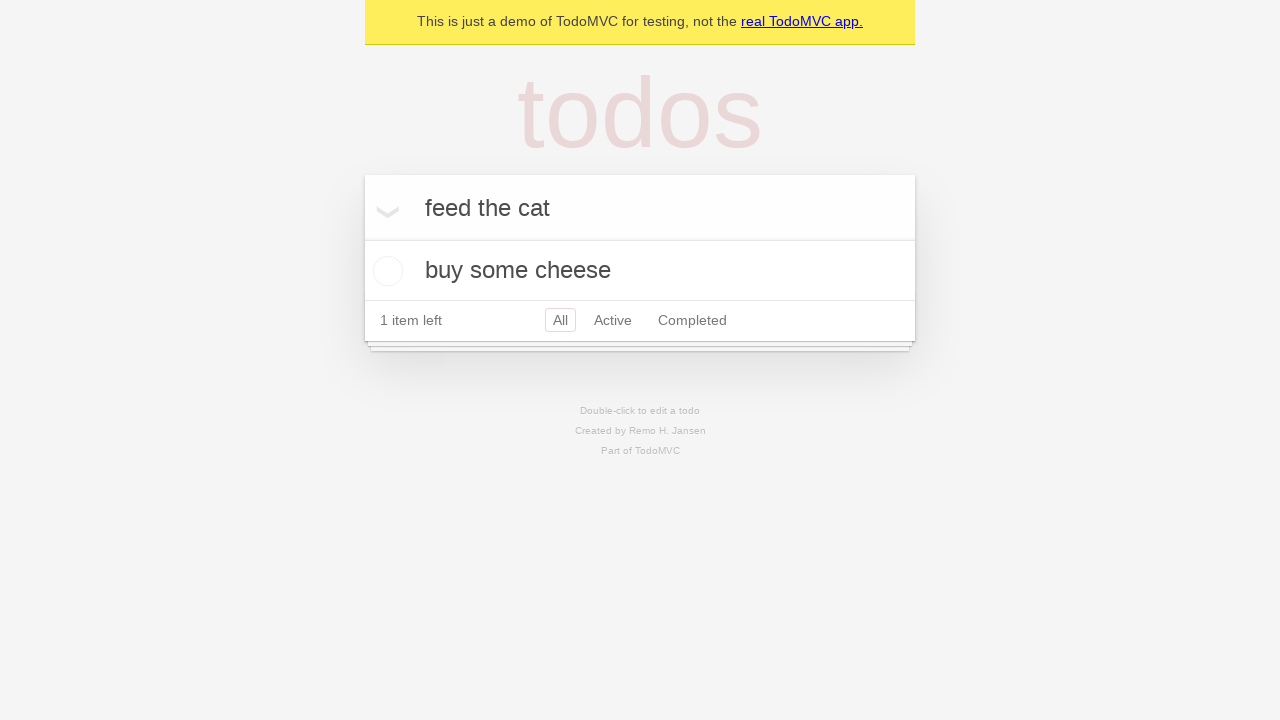

Pressed Enter to create second todo item on internal:attr=[placeholder="What needs to be done?"i]
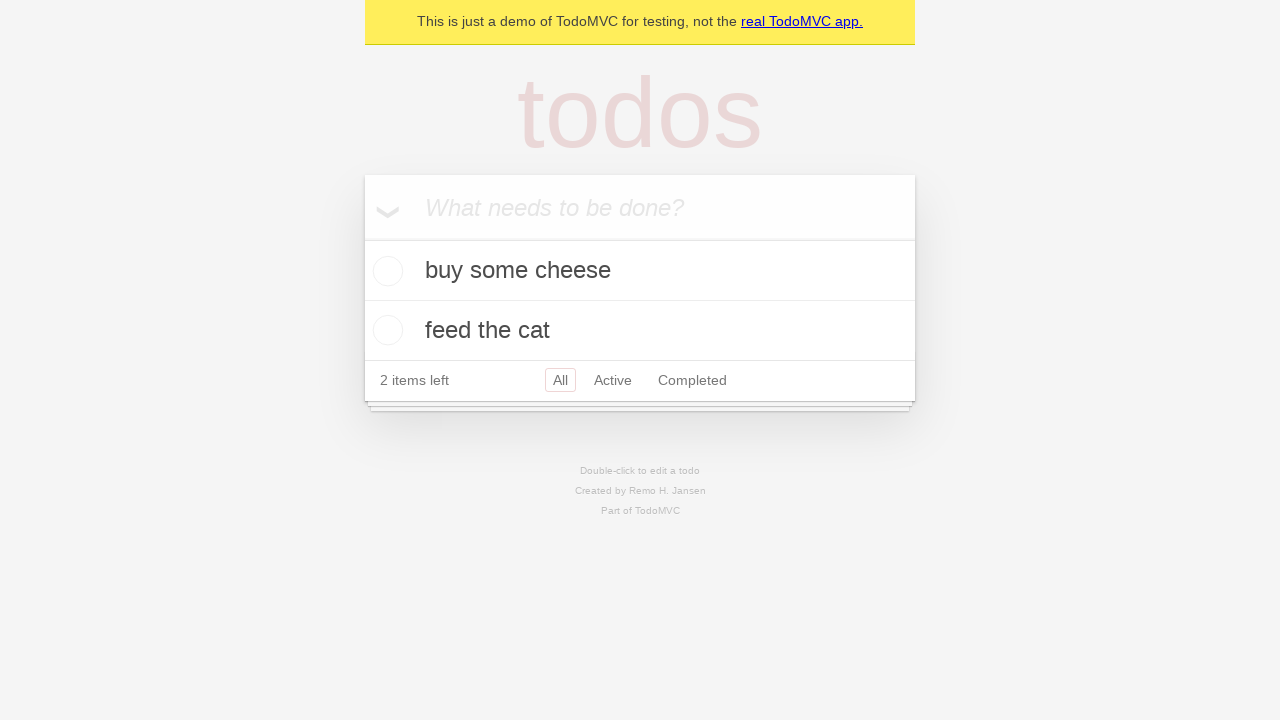

Filled input field with 'book a doctors appointment' on internal:attr=[placeholder="What needs to be done?"i]
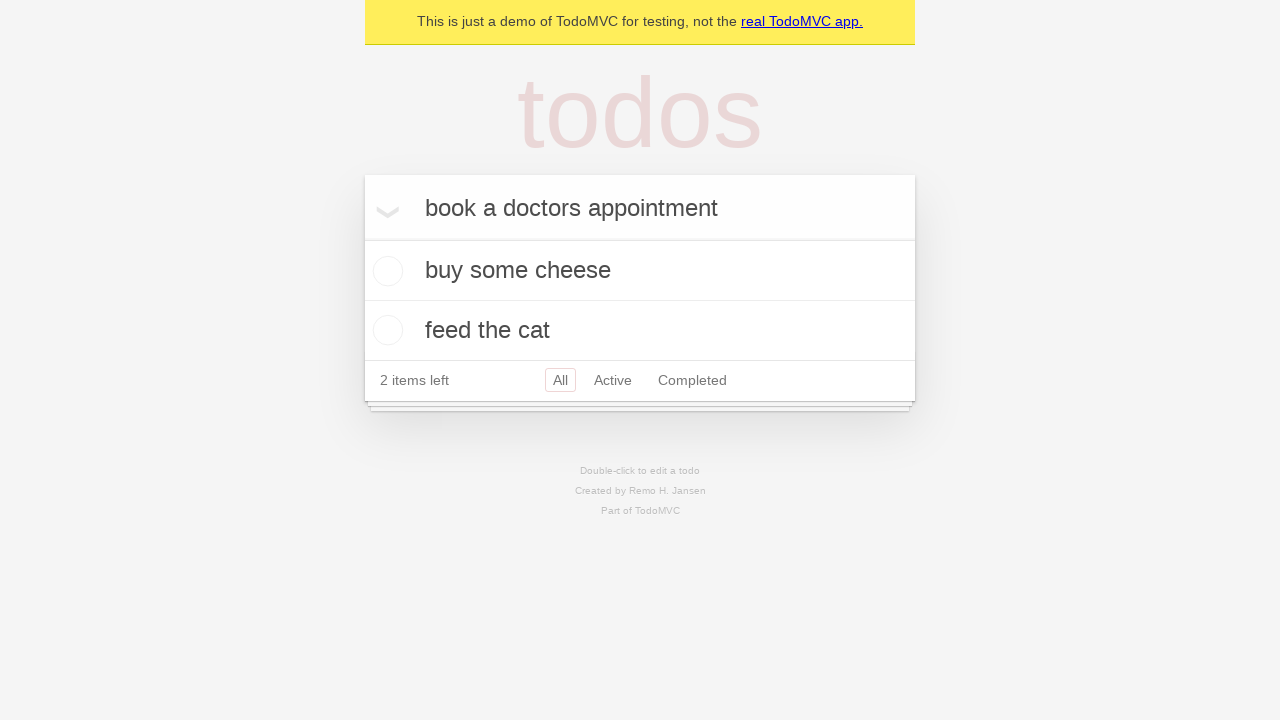

Pressed Enter to create third todo item on internal:attr=[placeholder="What needs to be done?"i]
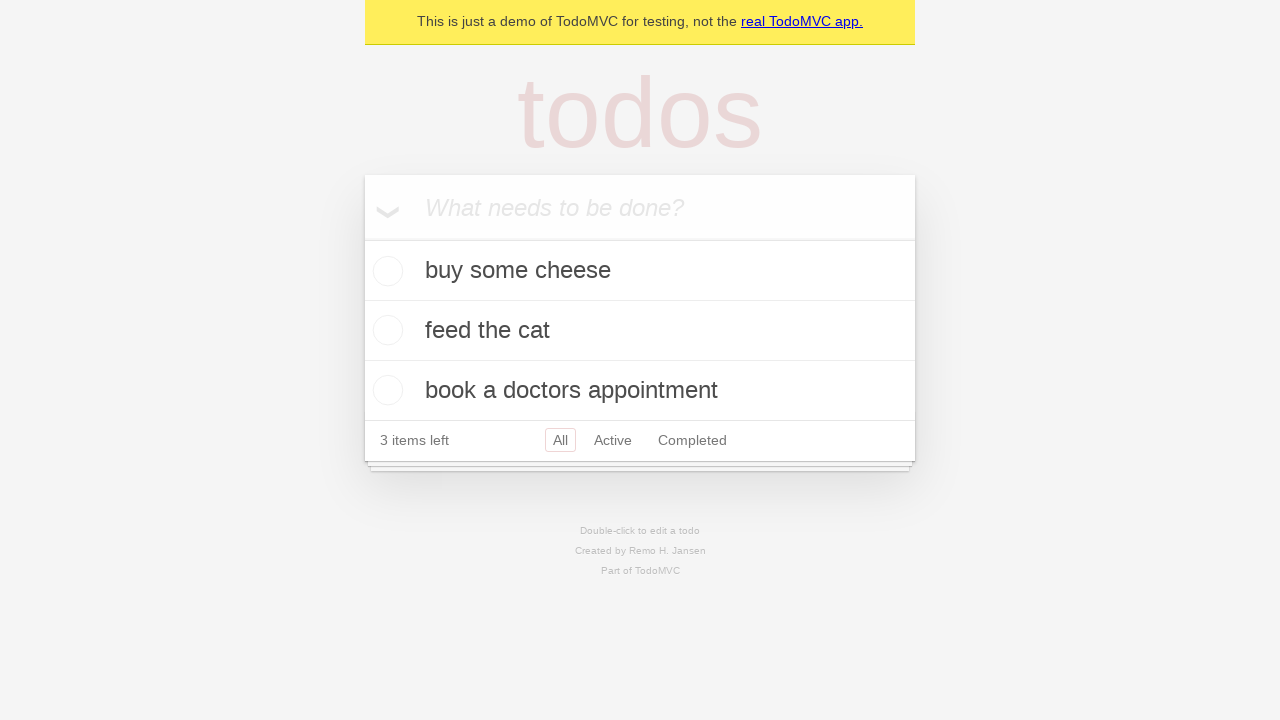

Double-clicked second todo item to enter edit mode at (640, 331) on internal:testid=[data-testid="todo-item"s] >> nth=1
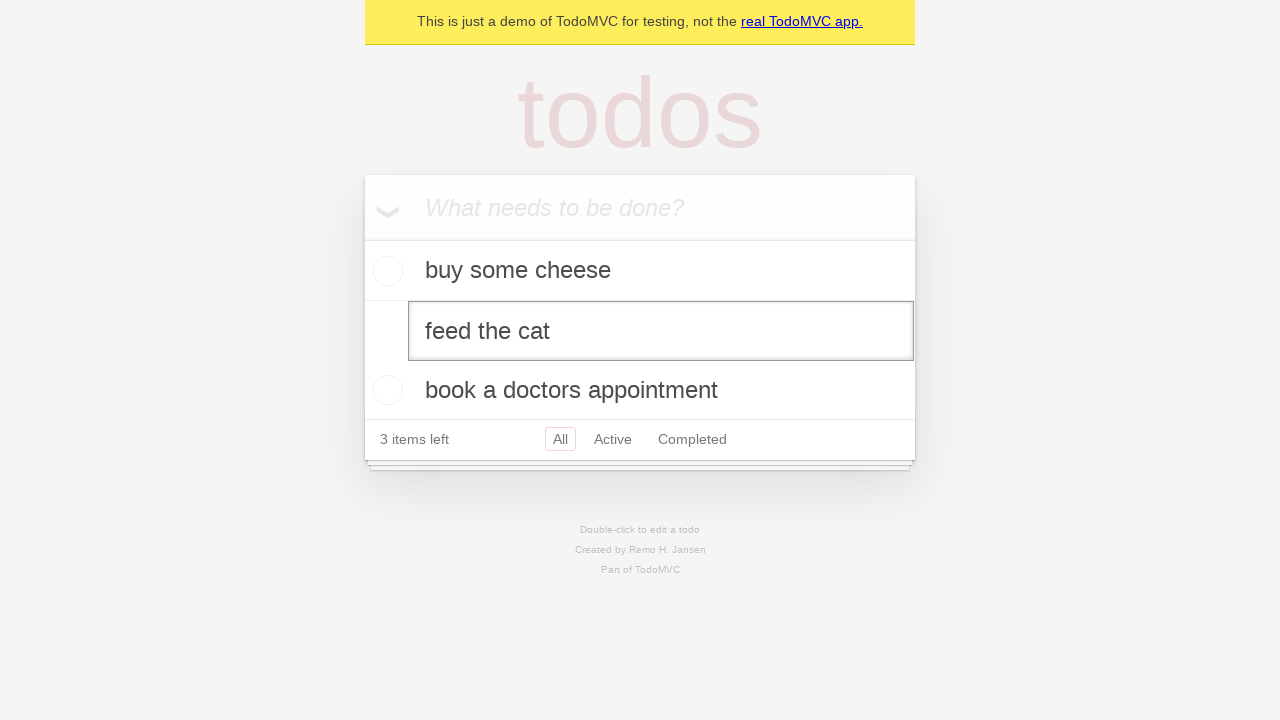

Filled edit field with '    buy some sausages    ' (with leading/trailing spaces) on internal:testid=[data-testid="todo-item"s] >> nth=1 >> internal:role=textbox[nam
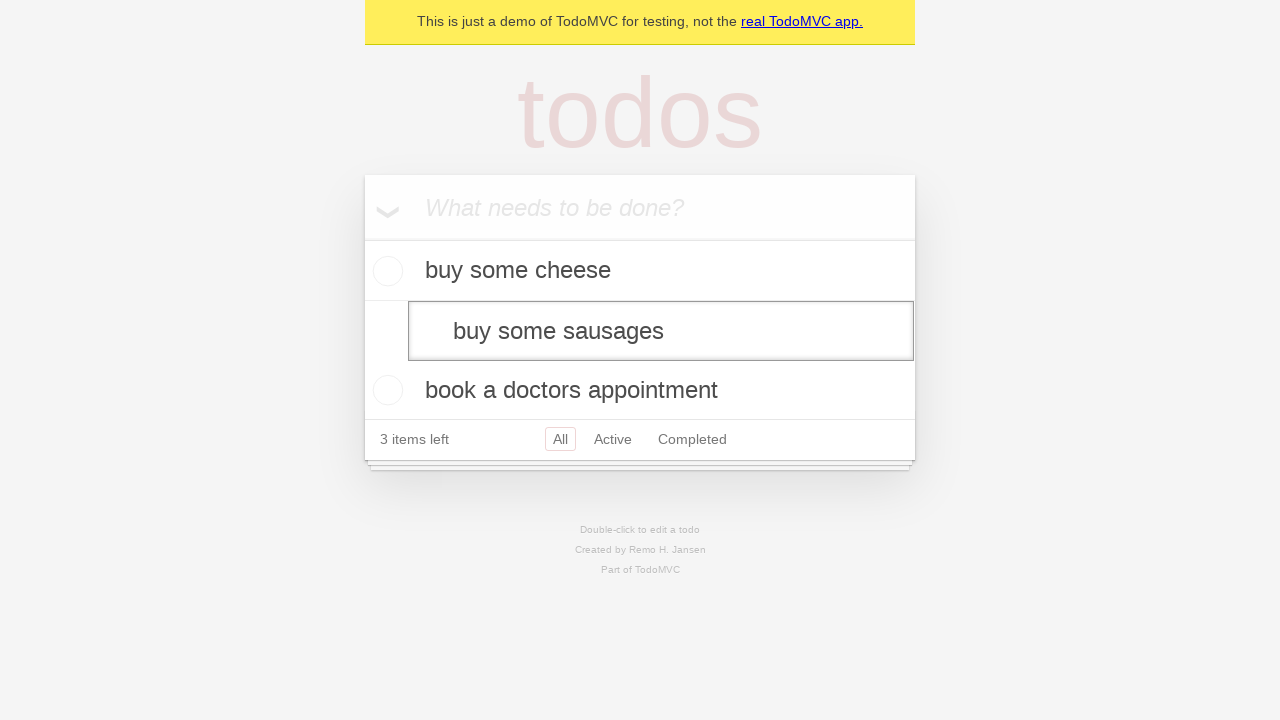

Pressed Enter to confirm edit and verify text is trimmed on internal:testid=[data-testid="todo-item"s] >> nth=1 >> internal:role=textbox[nam
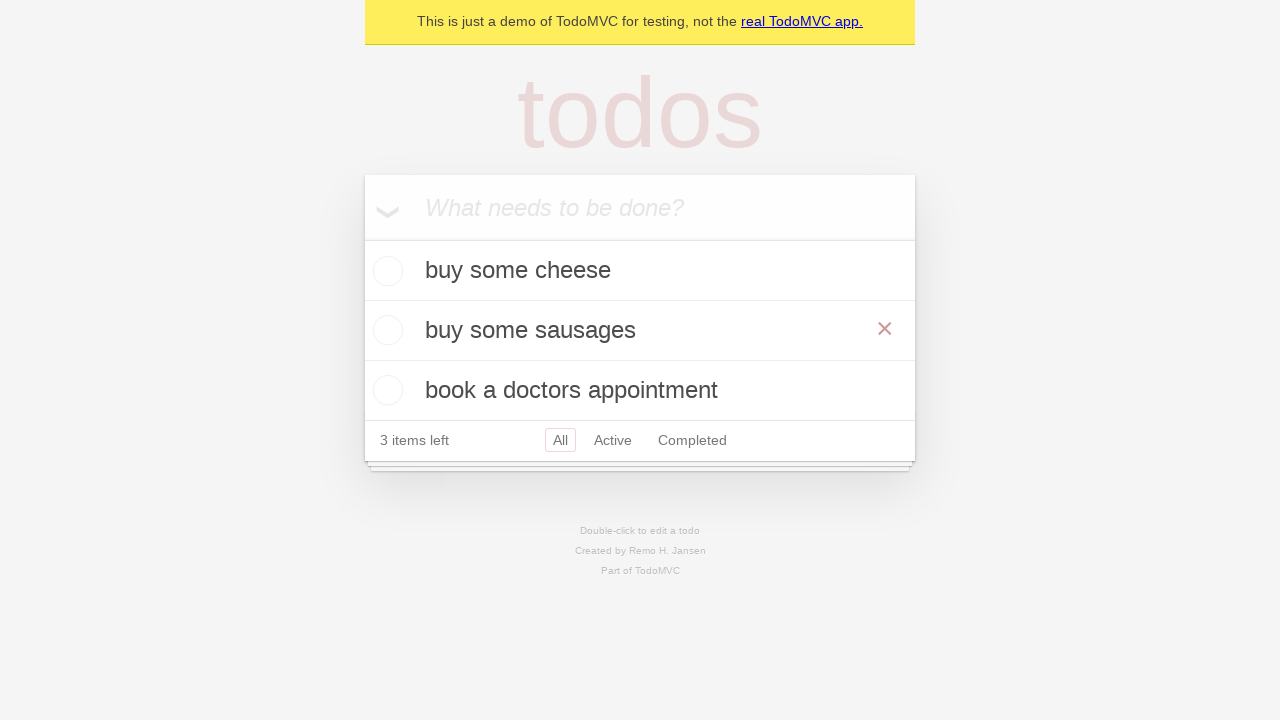

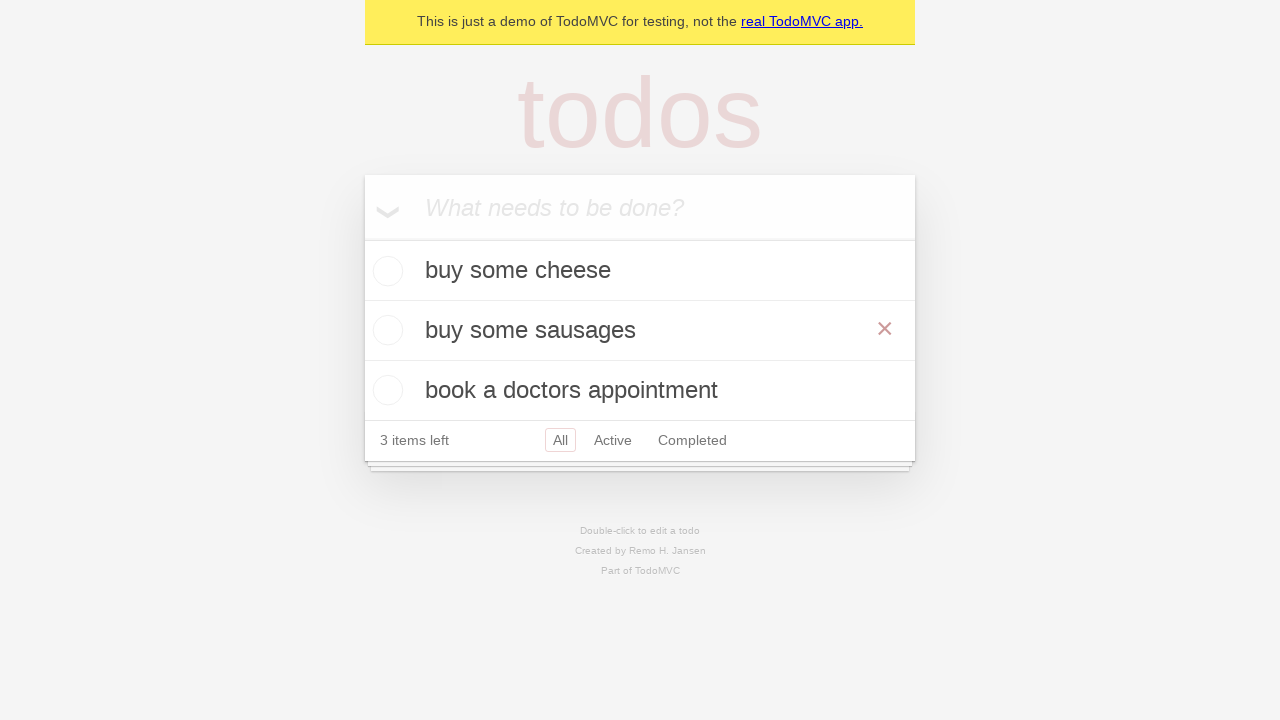